Tests the drag and drop functionality on jQuery UI demo page by dragging an element onto a droppable target and verifying the drop was successful.

Starting URL: https://jqueryui.com/droppable/

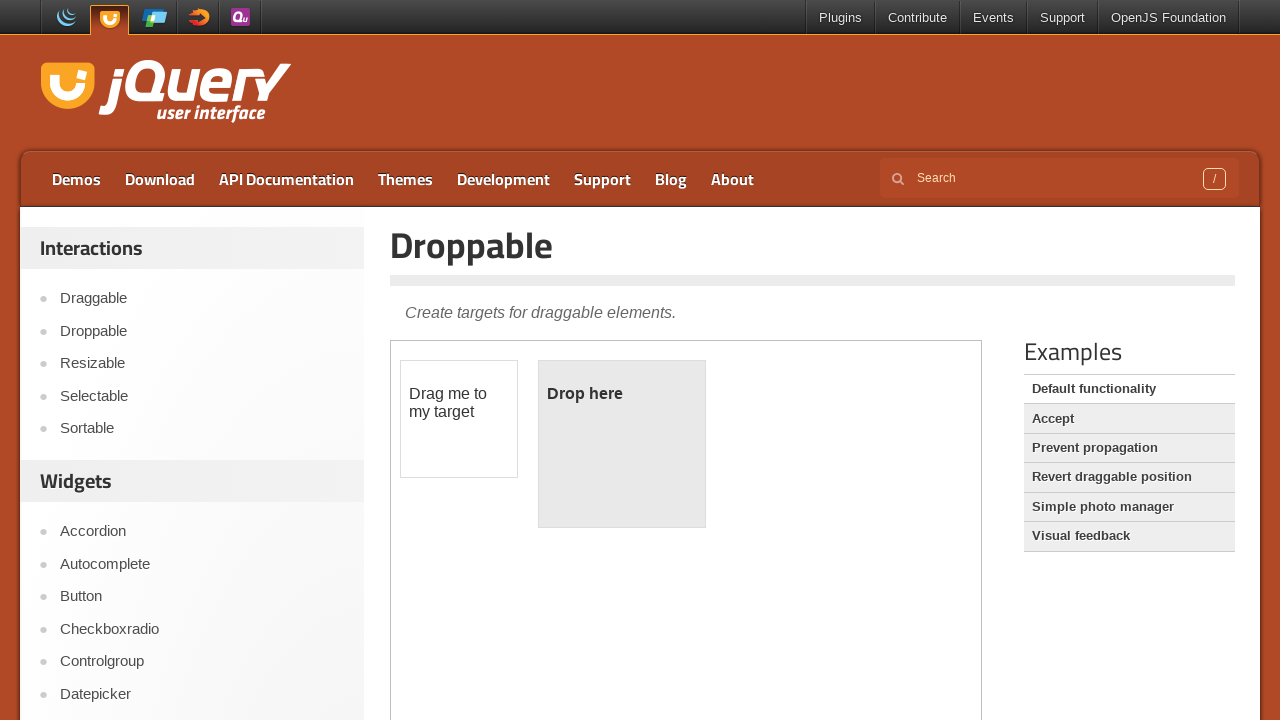

Verified page title is 'Droppable | jQuery UI'
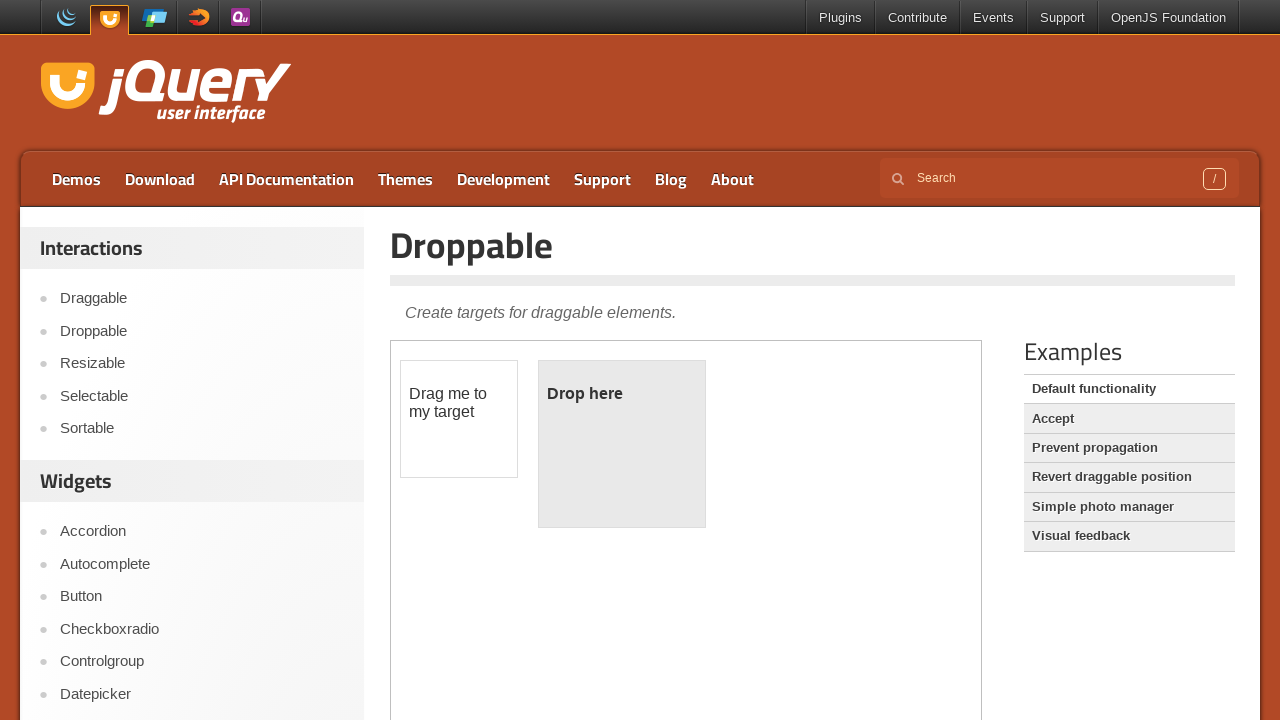

Located and switched to demo iframe
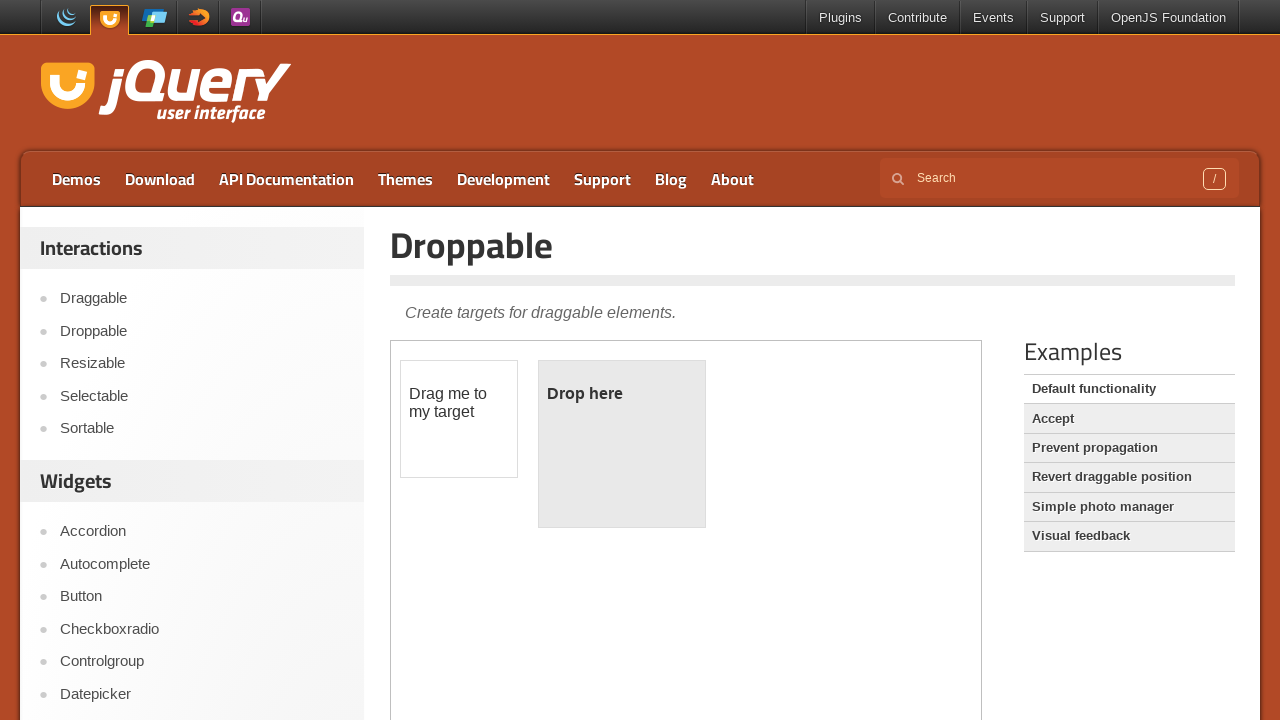

Located draggable element with id 'draggable'
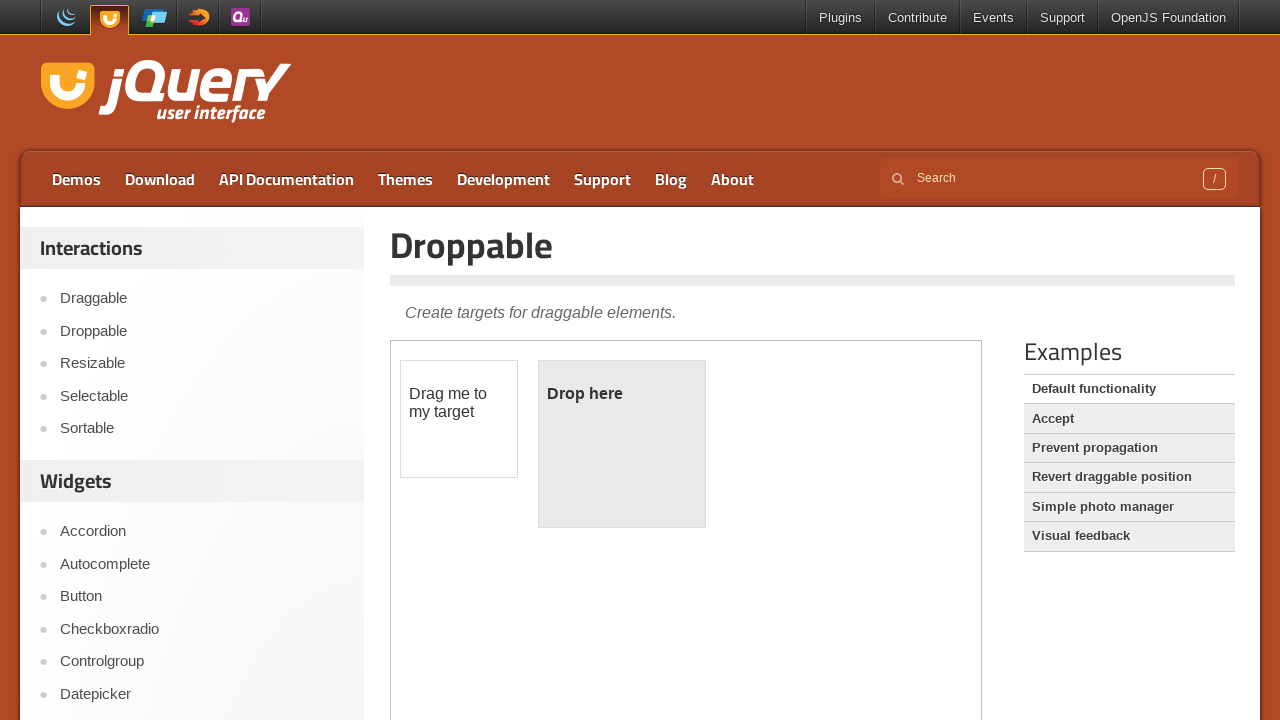

Located droppable element with id 'droppable'
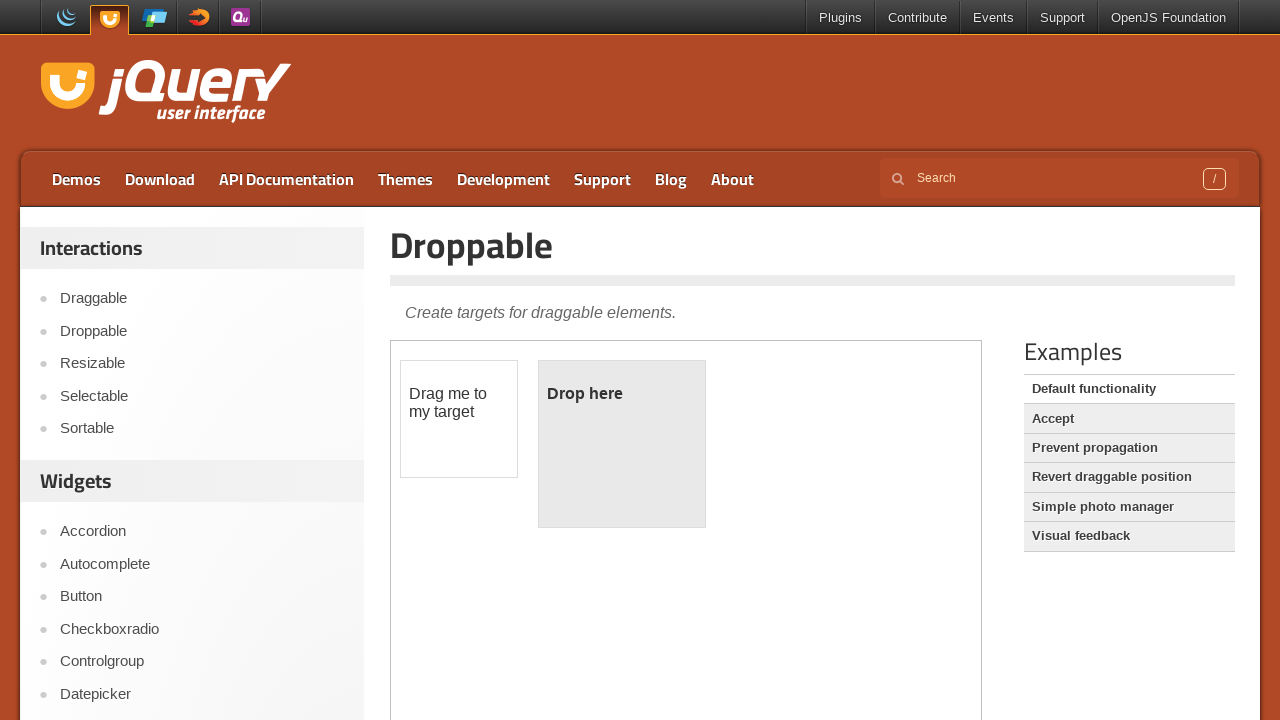

Dragged draggable element onto droppable target at (622, 444)
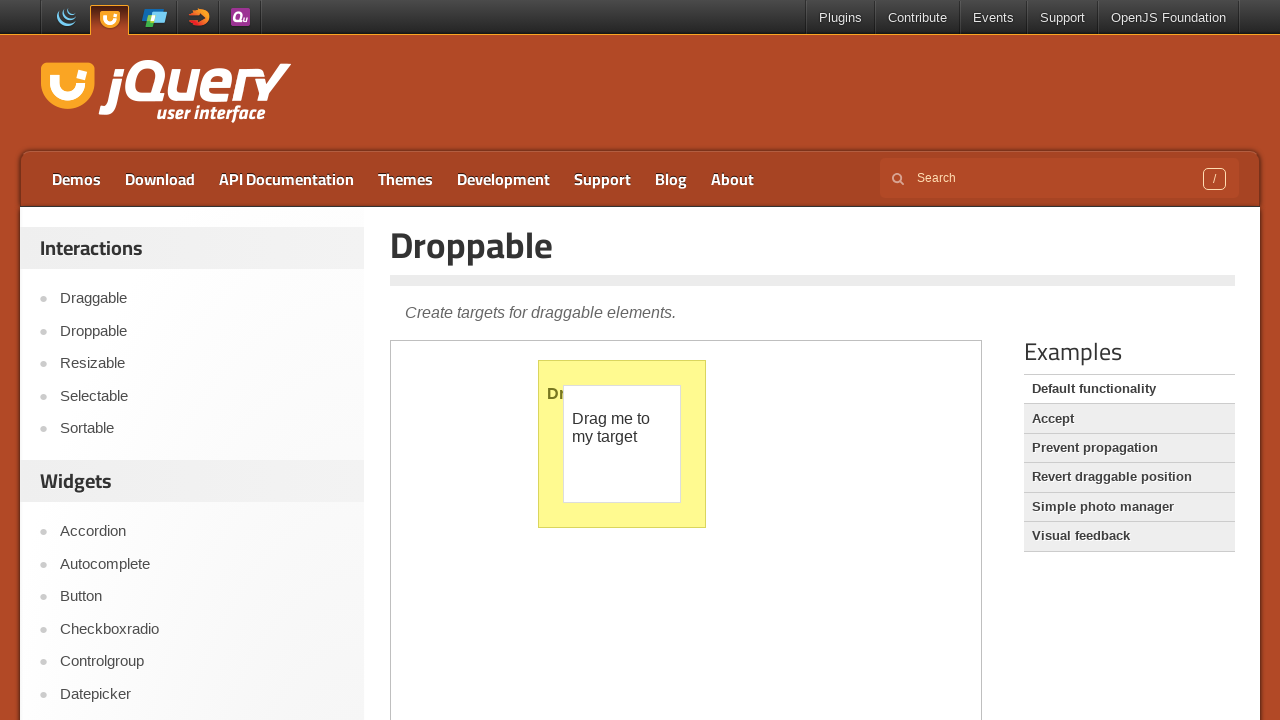

Retrieved text content from droppable element paragraph
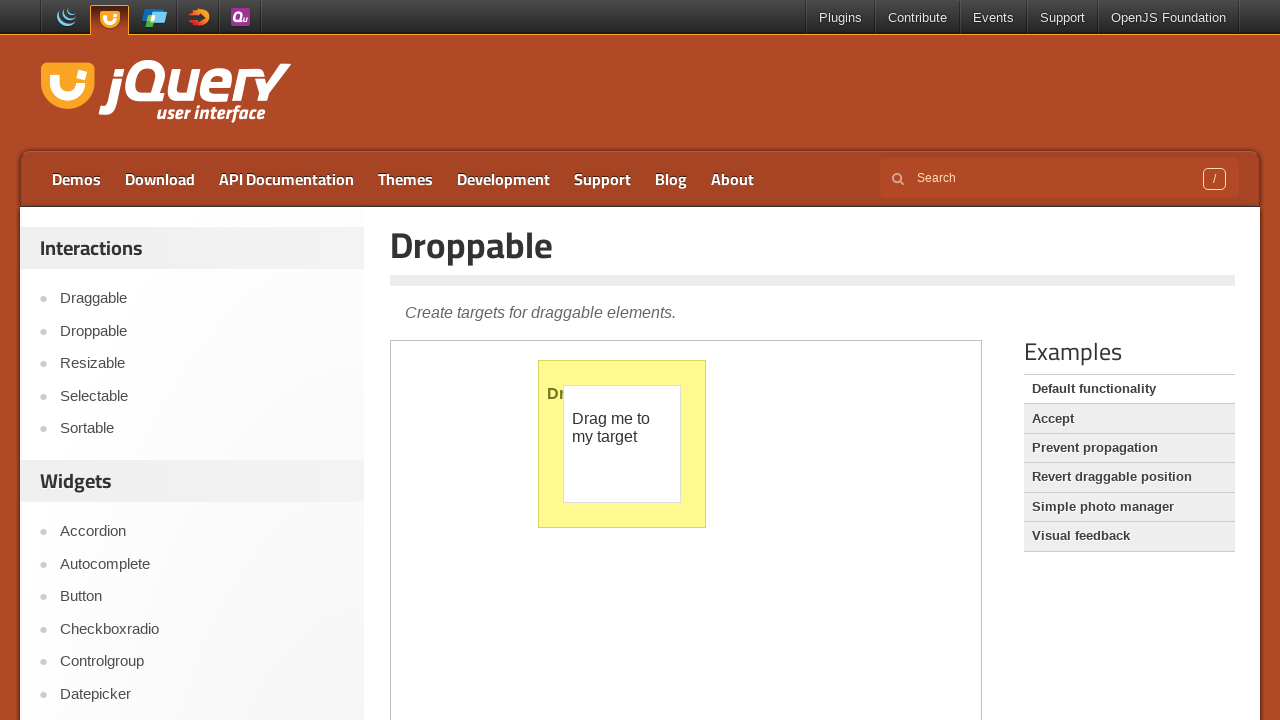

Verified droppable element shows 'Dropped!' text after successful drop
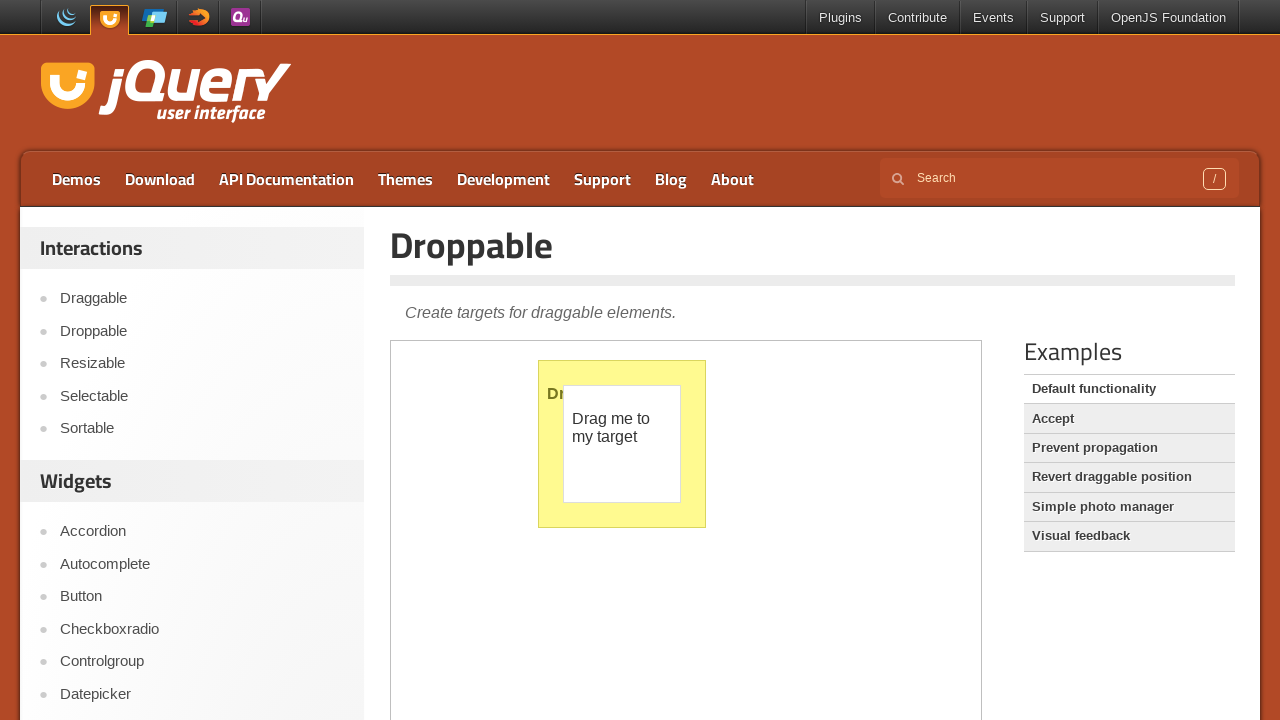

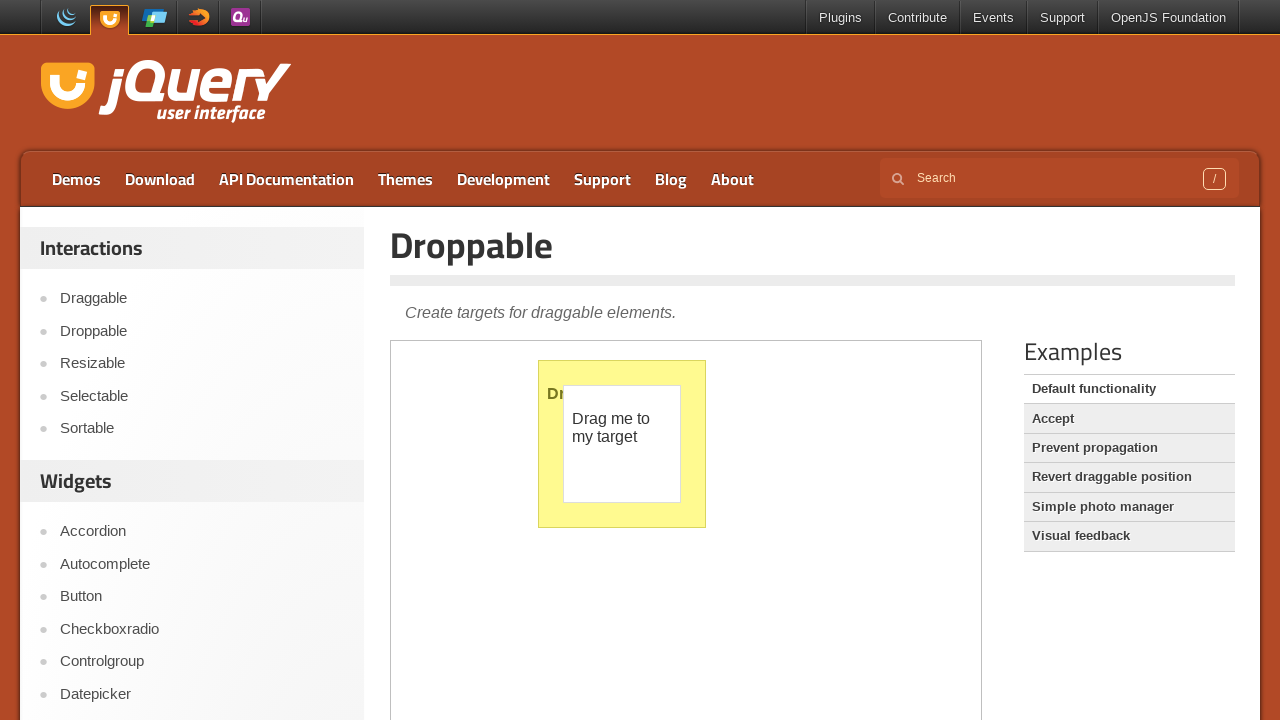